Navigates to a demo automation testing site, enters the registration page, selects specific checkboxes for hobbies and selects a skill from dropdown

Starting URL: http://demo.automationtesting.in/

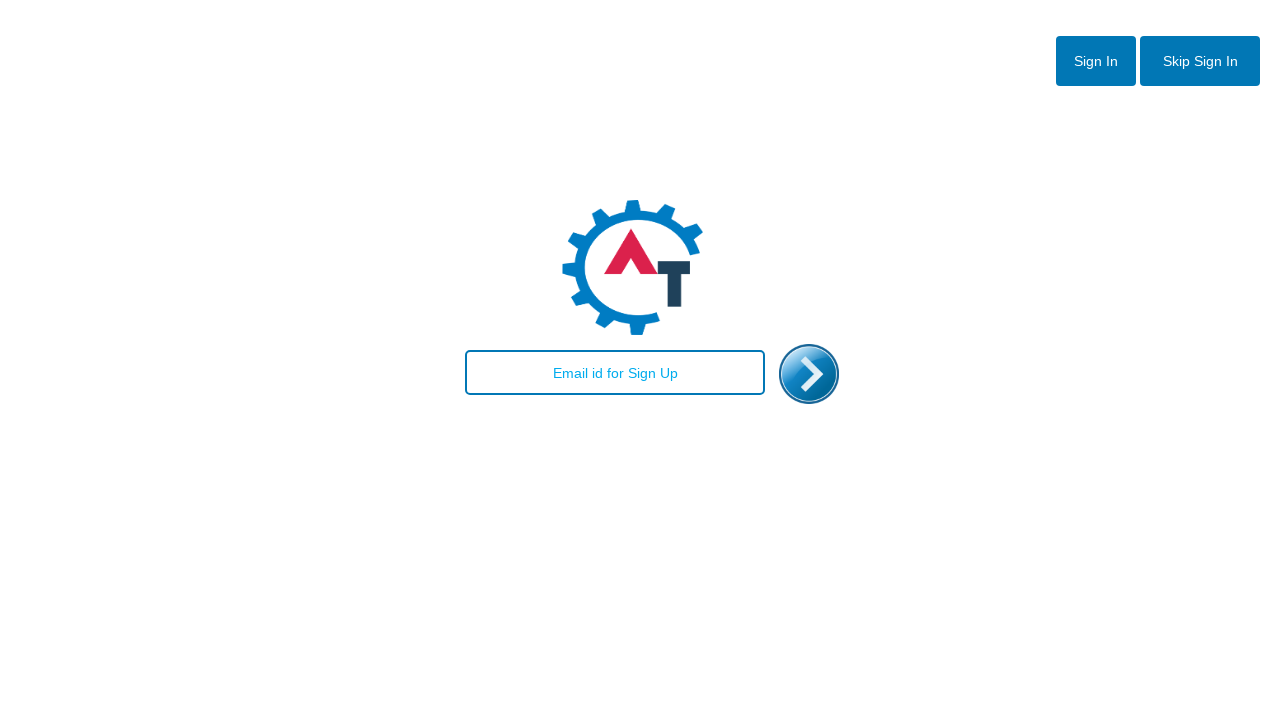

Clicked the enter image button to navigate into the demo automation testing site at (809, 374) on img#enterimg
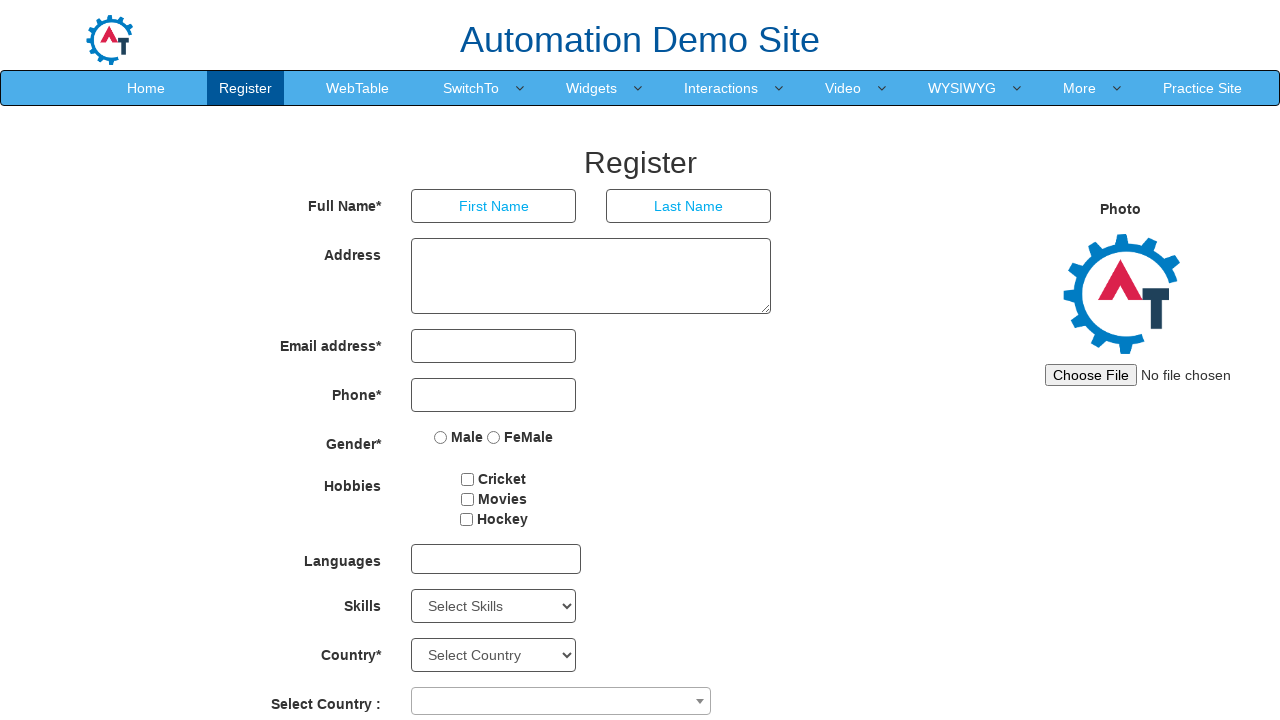

Selected Cricket checkbox for hobbies at (468, 479) on input[type='checkbox'] >> nth=0
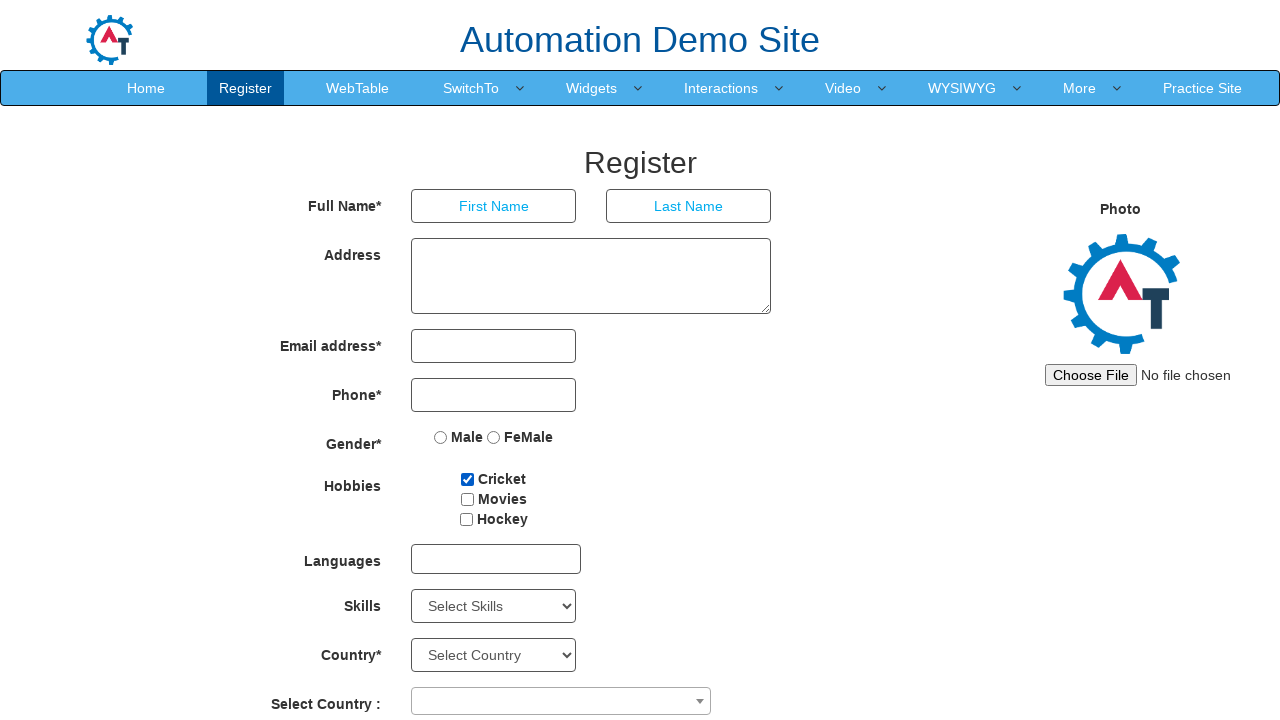

Selected Hockey checkbox for hobbies at (466, 519) on input[type='checkbox'] >> nth=2
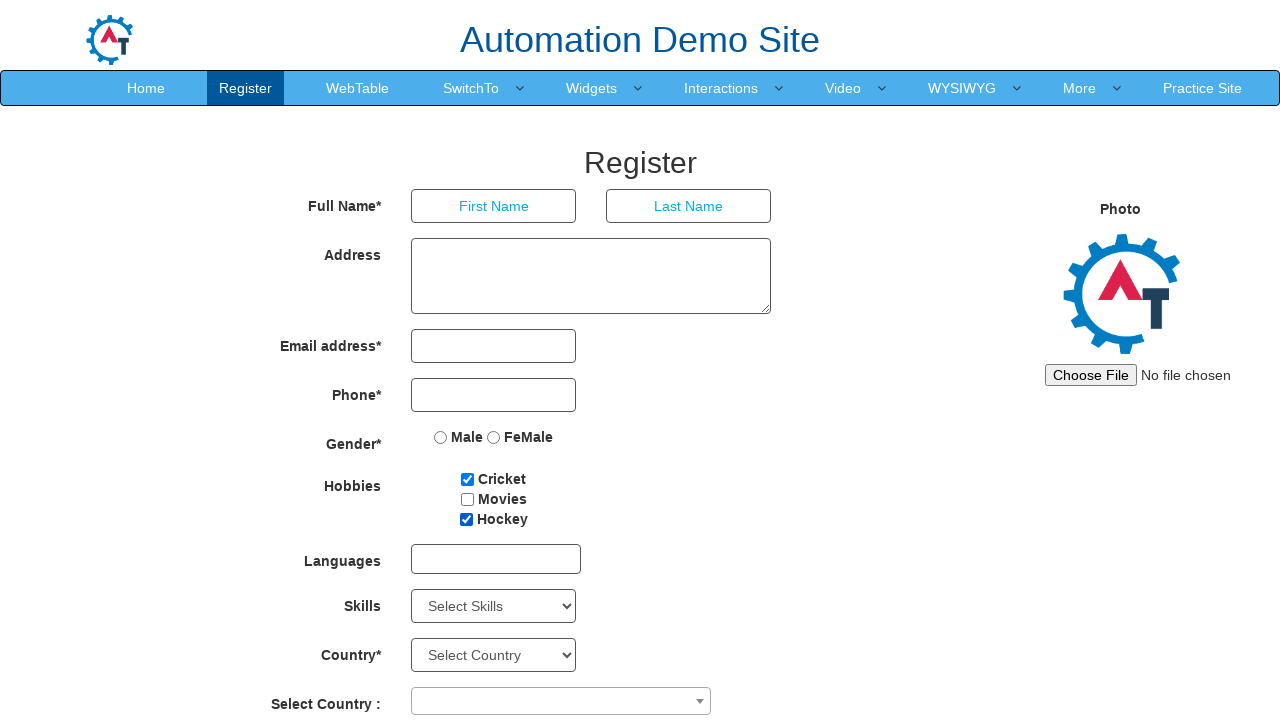

Selected 'Analytics' from the Skills dropdown on select#Skills
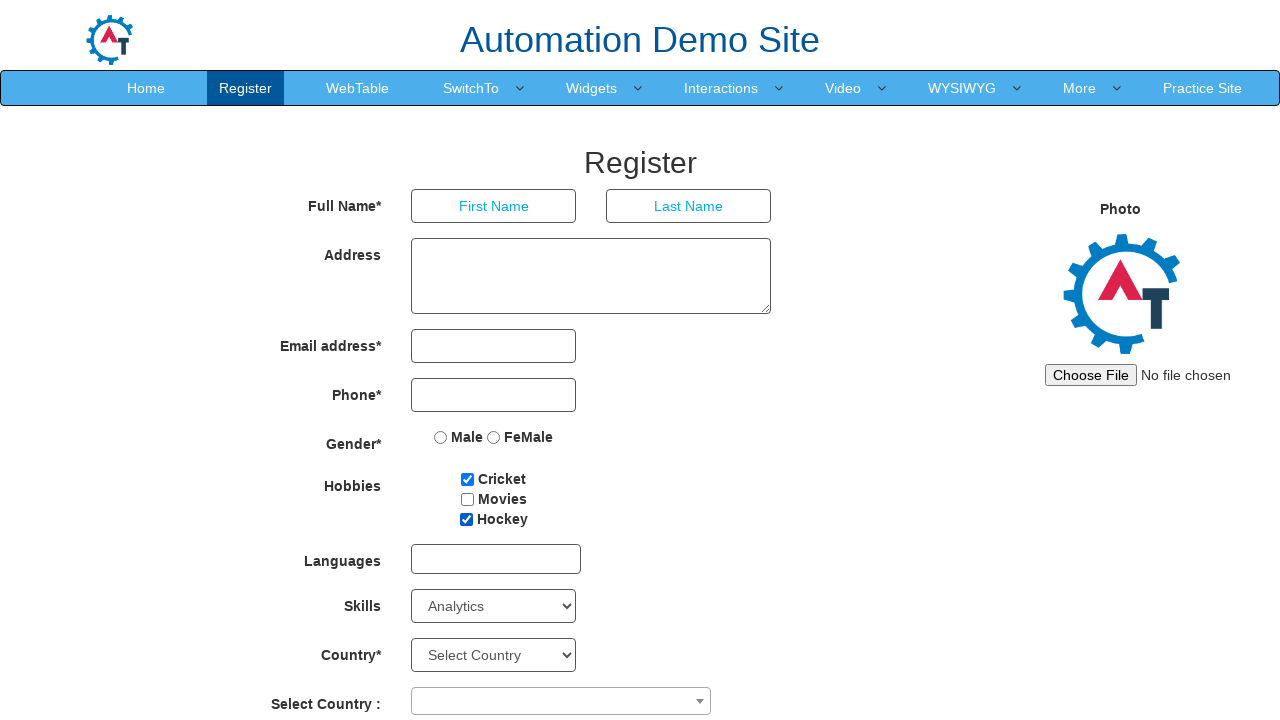

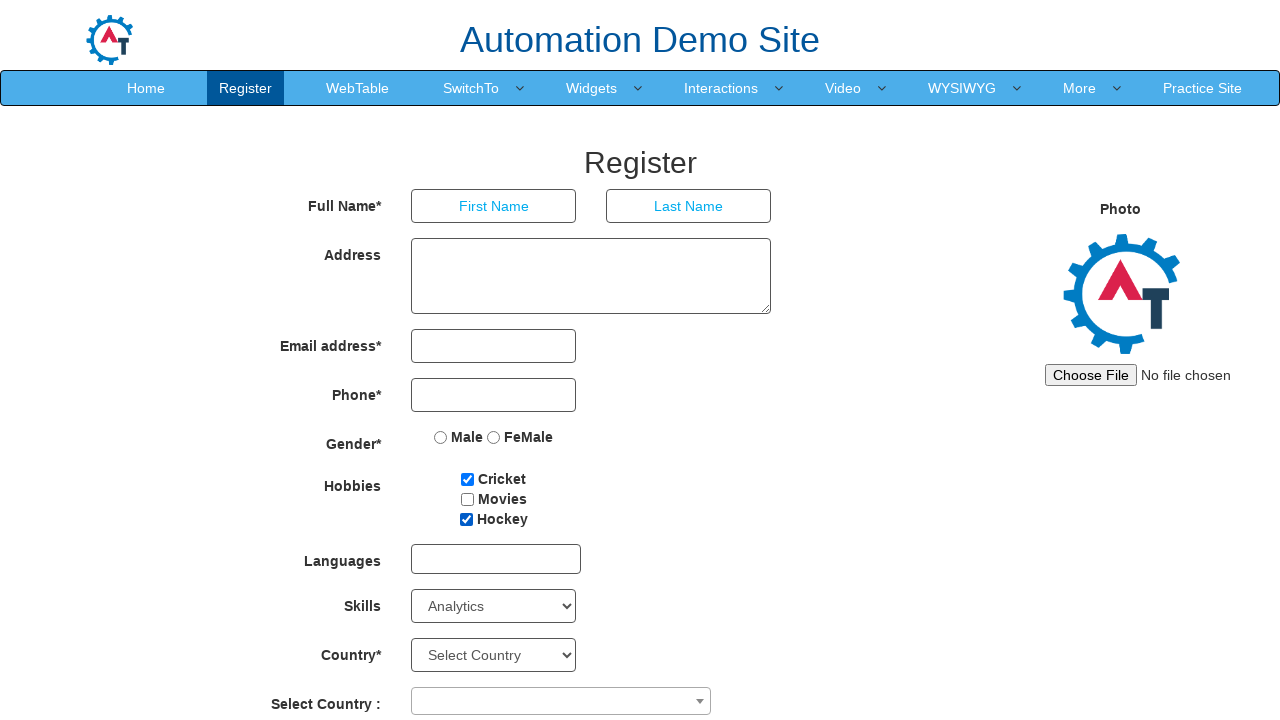